Tests train search functionality on erail.in by selecting the 'sort on date' option, entering source station (Tambaram) and destination station (Salem Jn), and verifying train results are displayed

Starting URL: https://erail.in/

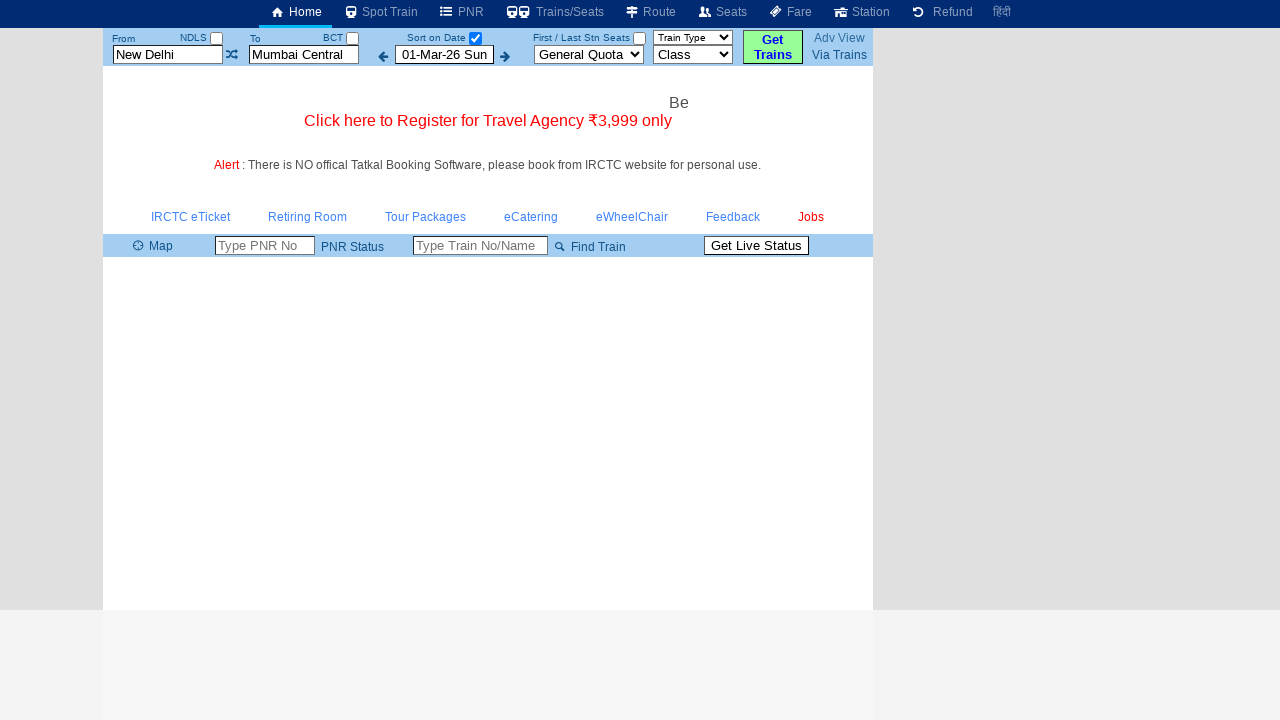

Clicked 'sort on date' checkbox at (475, 38) on input#chkSelectDateOnly
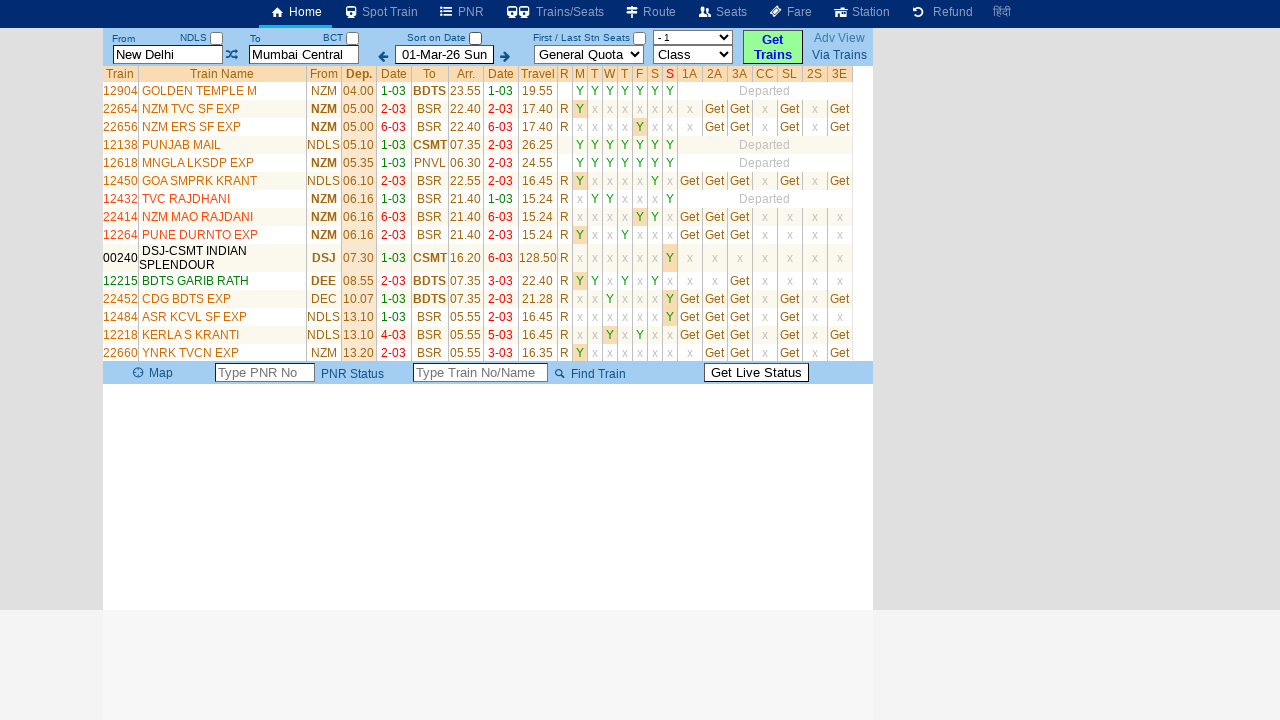

Cleared source station field on input#txtStationFrom
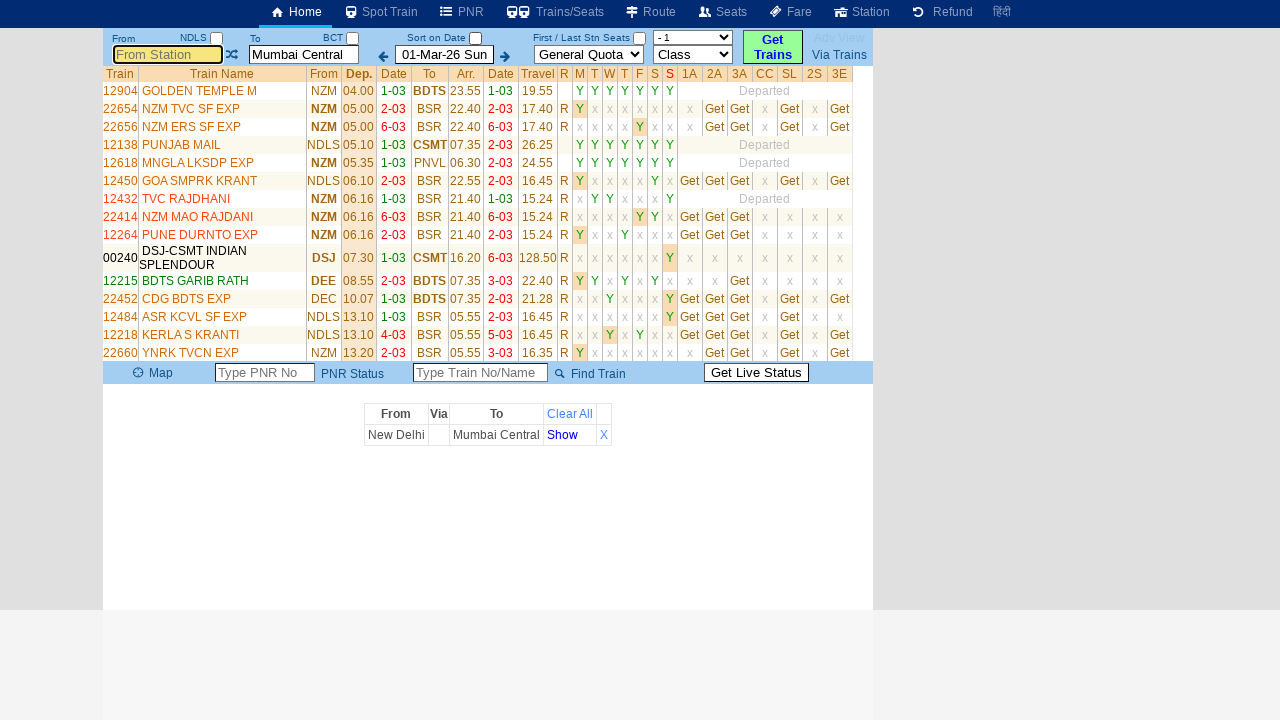

Entered 'Tambaram' as source station on input#txtStationFrom
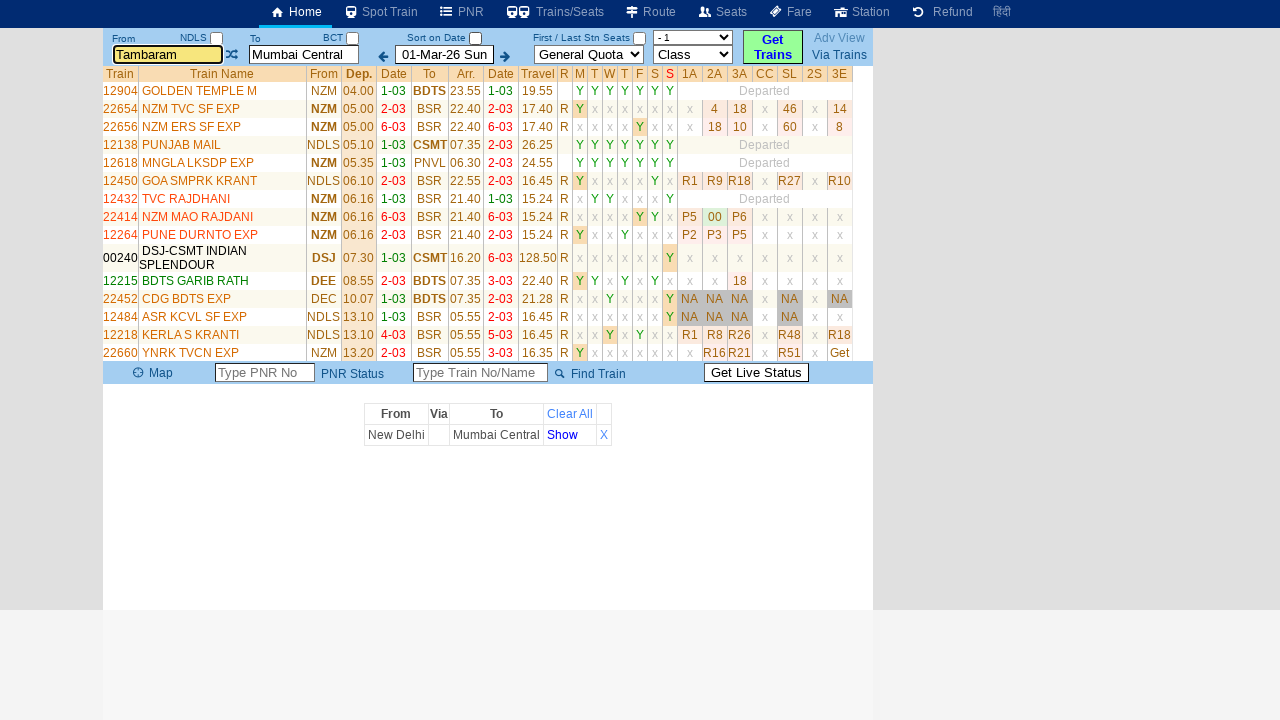

Pressed Tab to move focus from source station field
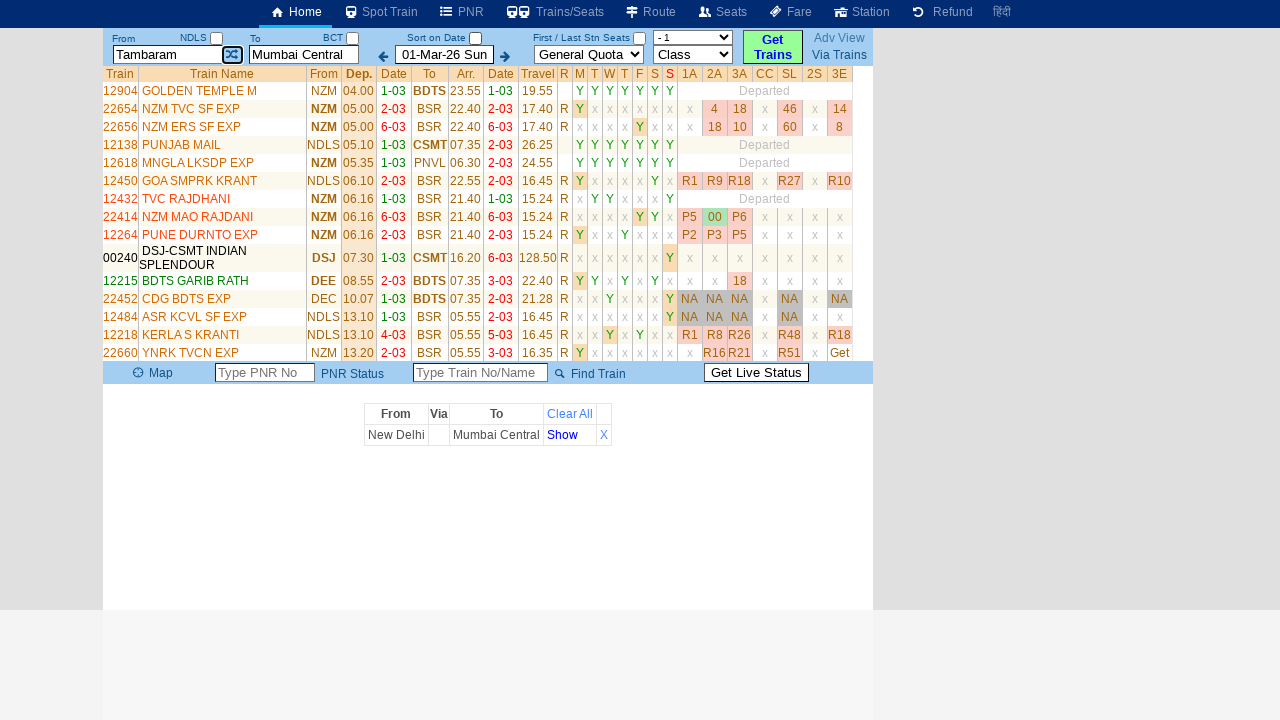

Cleared destination station field on input#txtStationTo
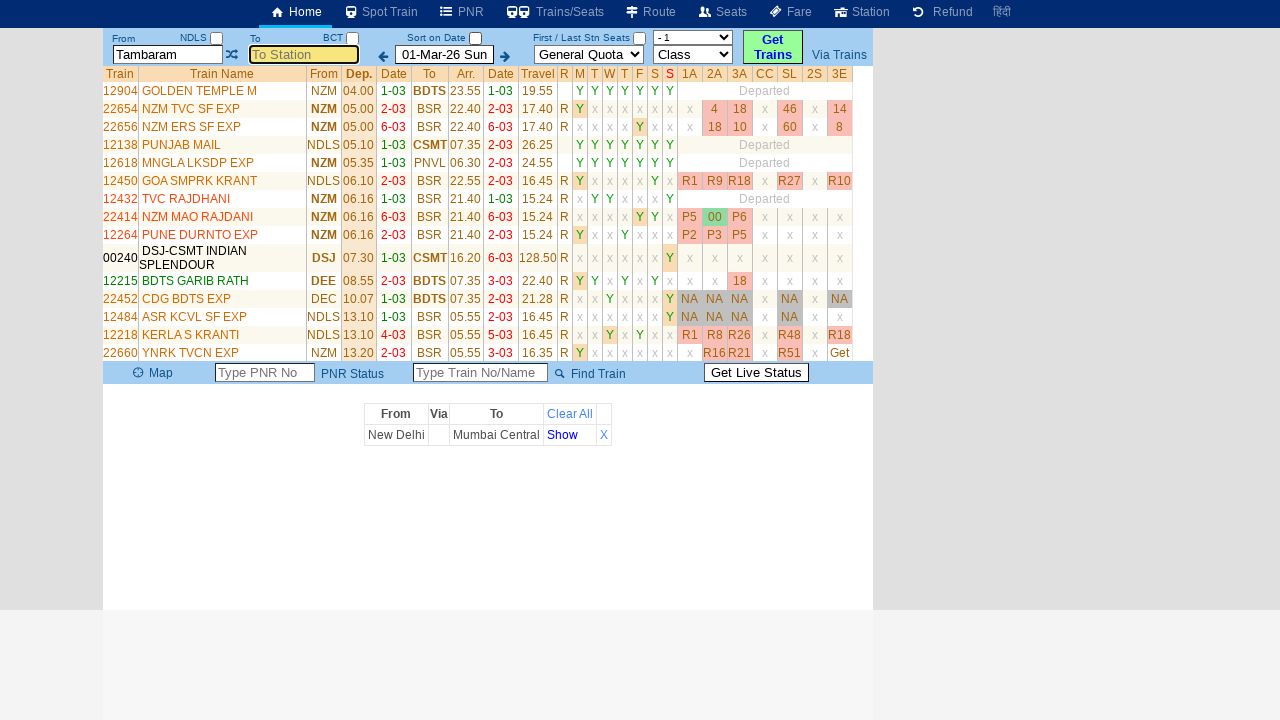

Entered 'Salem Jn' as destination station on input#txtStationTo
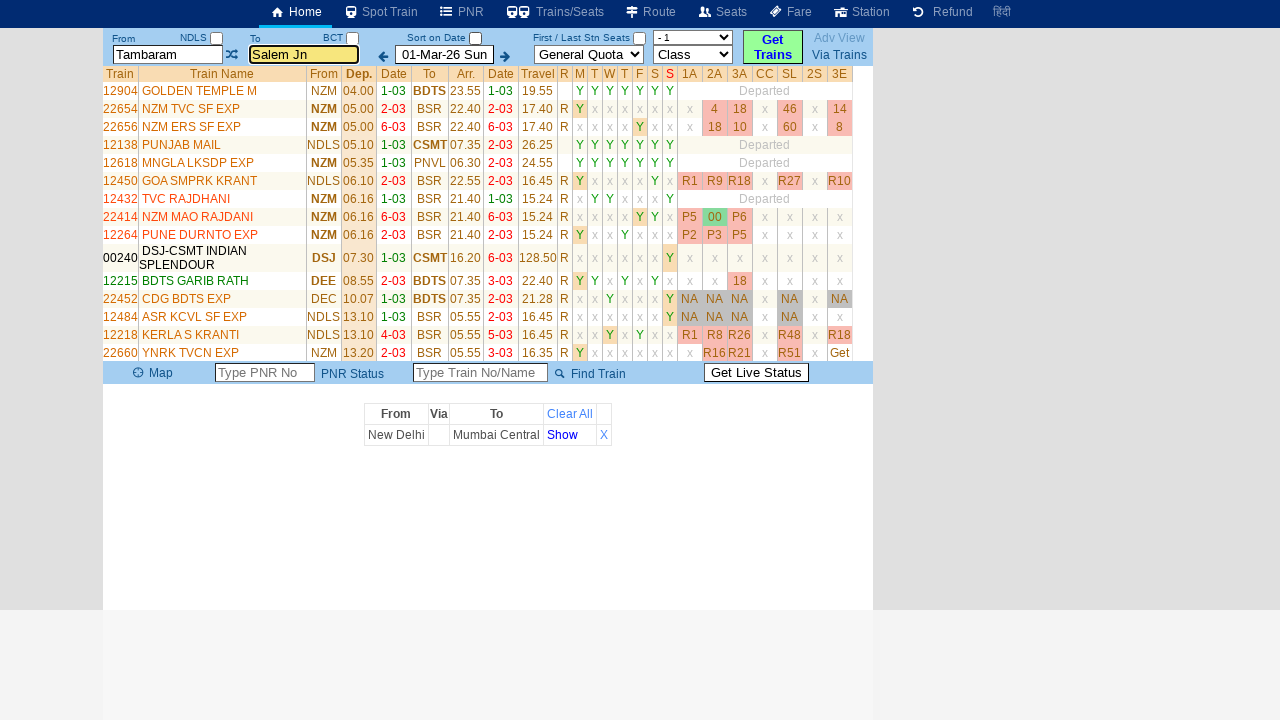

Pressed Tab to move focus from destination station field
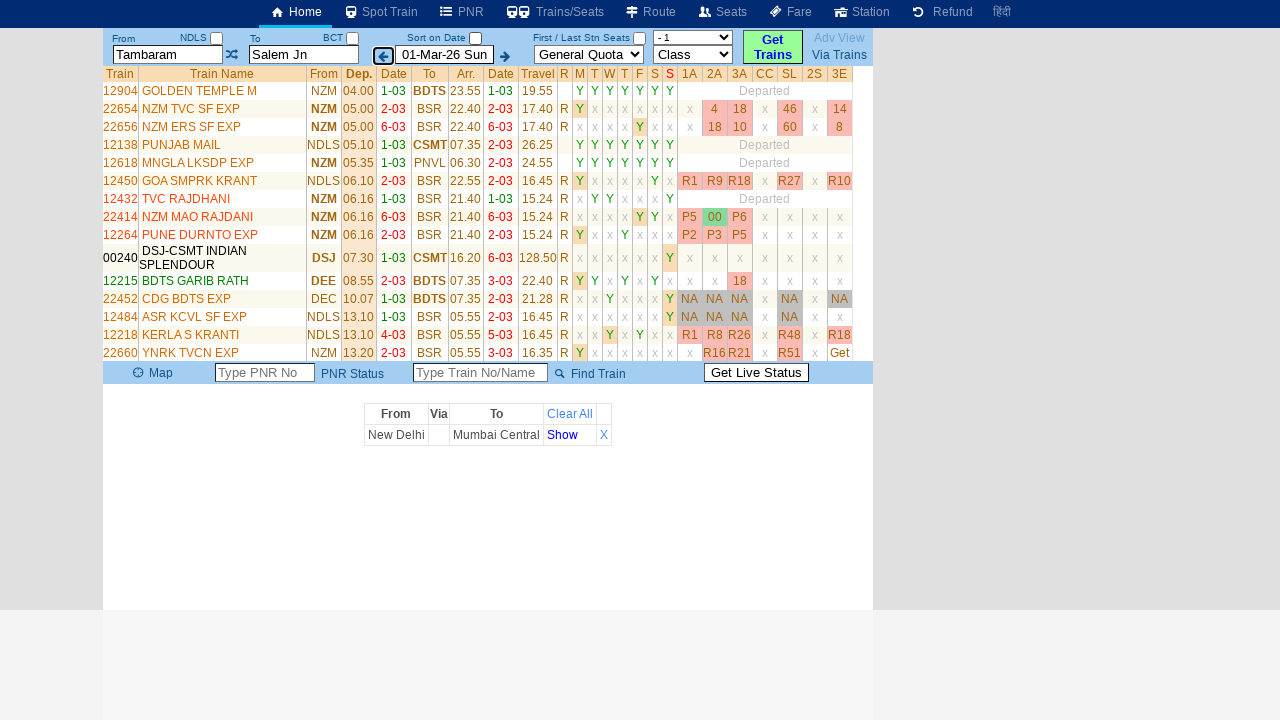

Train results loaded successfully
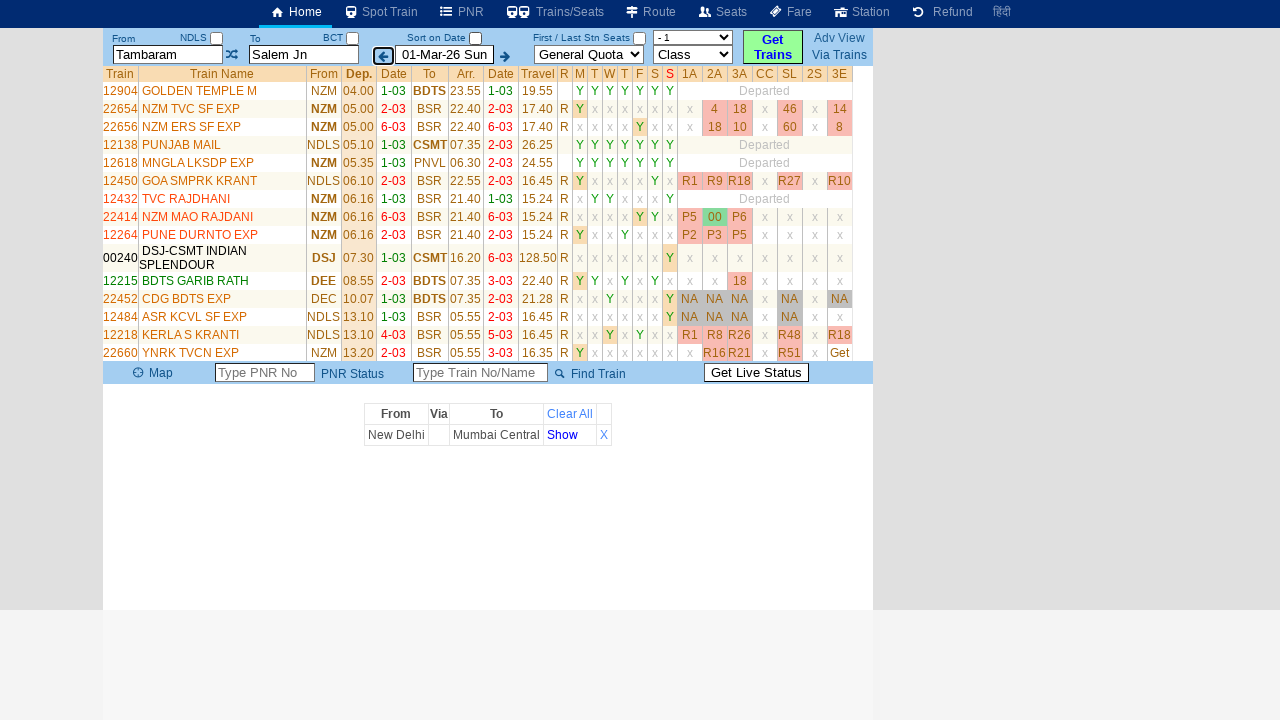

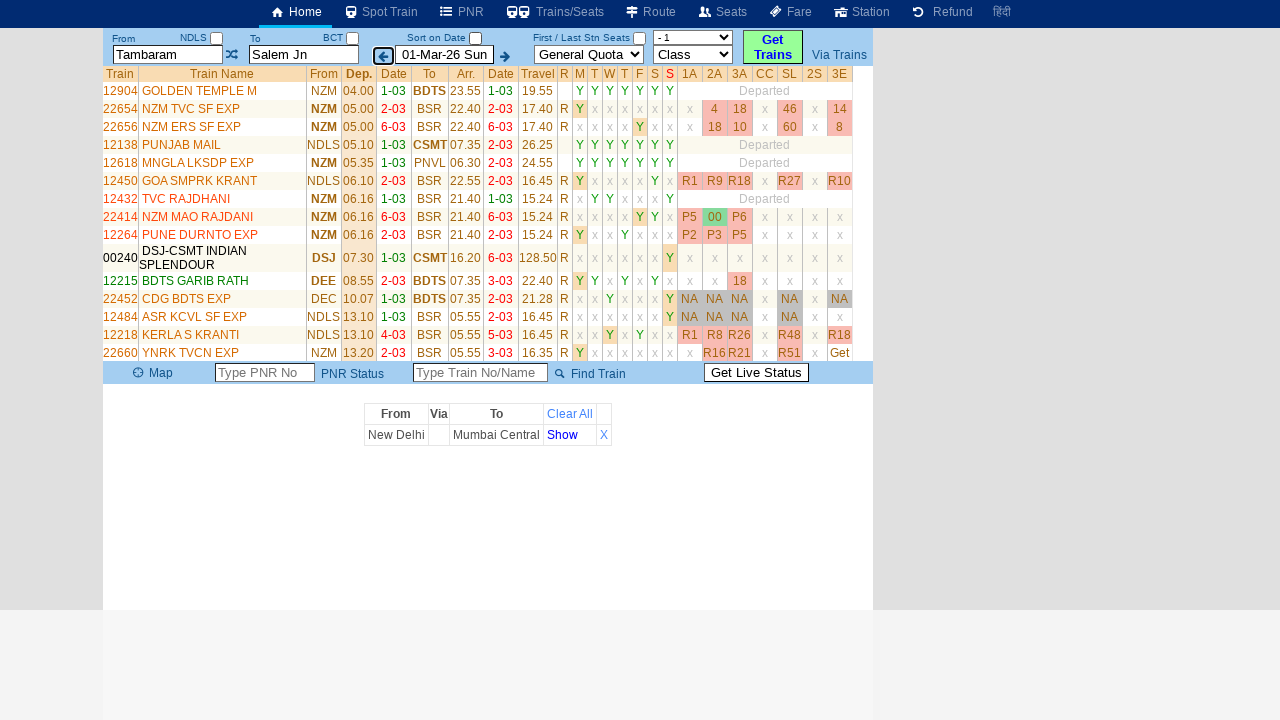